Tests dynamic controls by clicking swap checkbox button to remove, verifying message, clicking add button, and verifying return message

Starting URL: https://the-internet.herokuapp.com/dynamic_controls

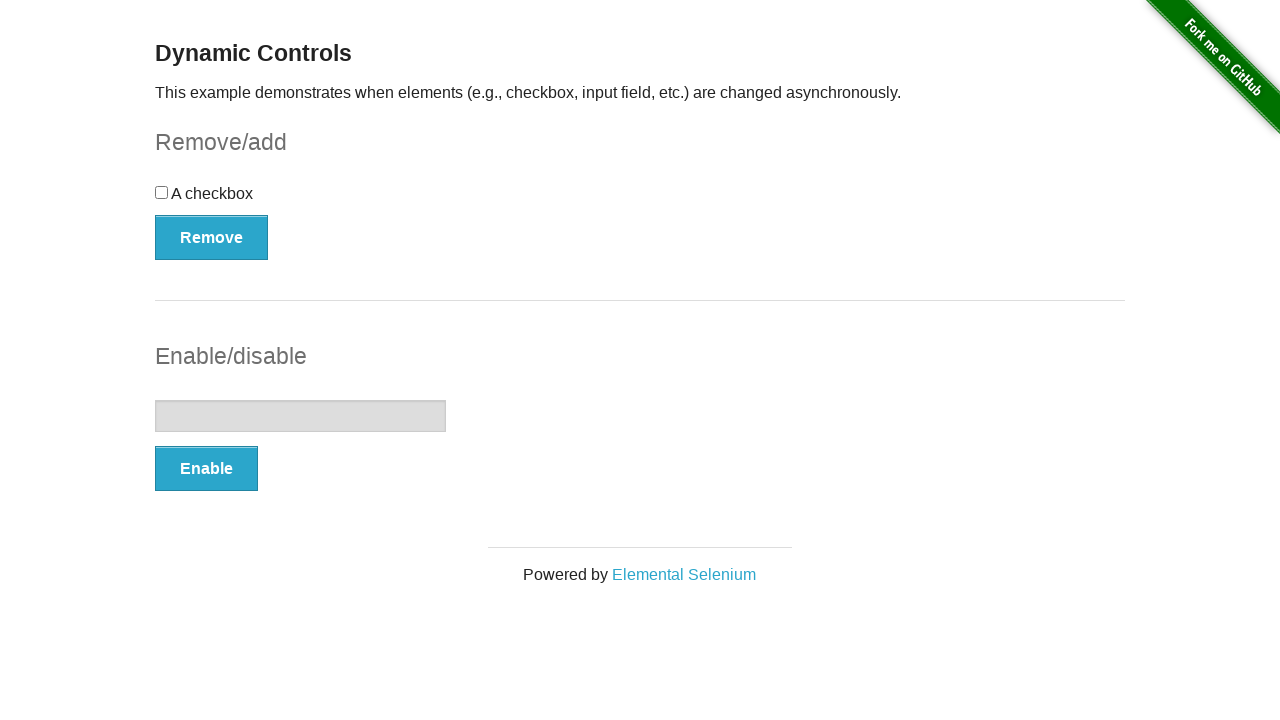

Clicked swap checkbox button to remove the control at (212, 237) on xpath=//button[@onclick='swapCheckbox()']
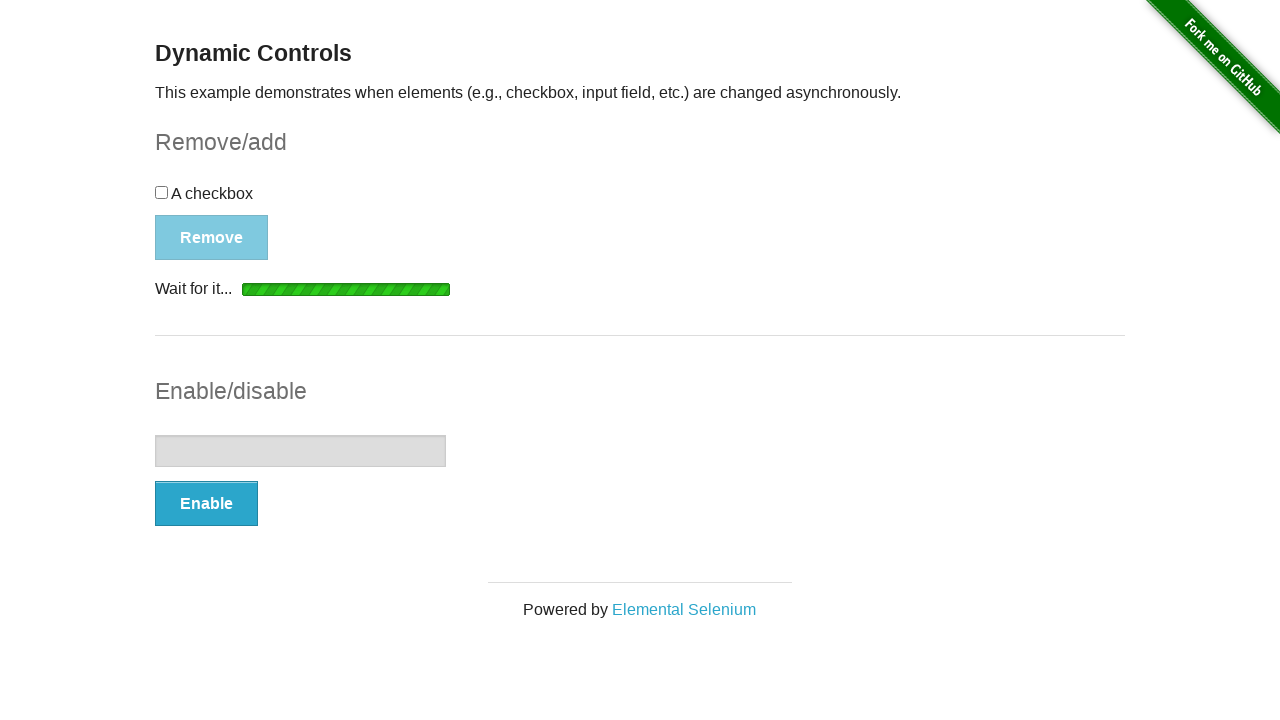

Waited for removal message to appear
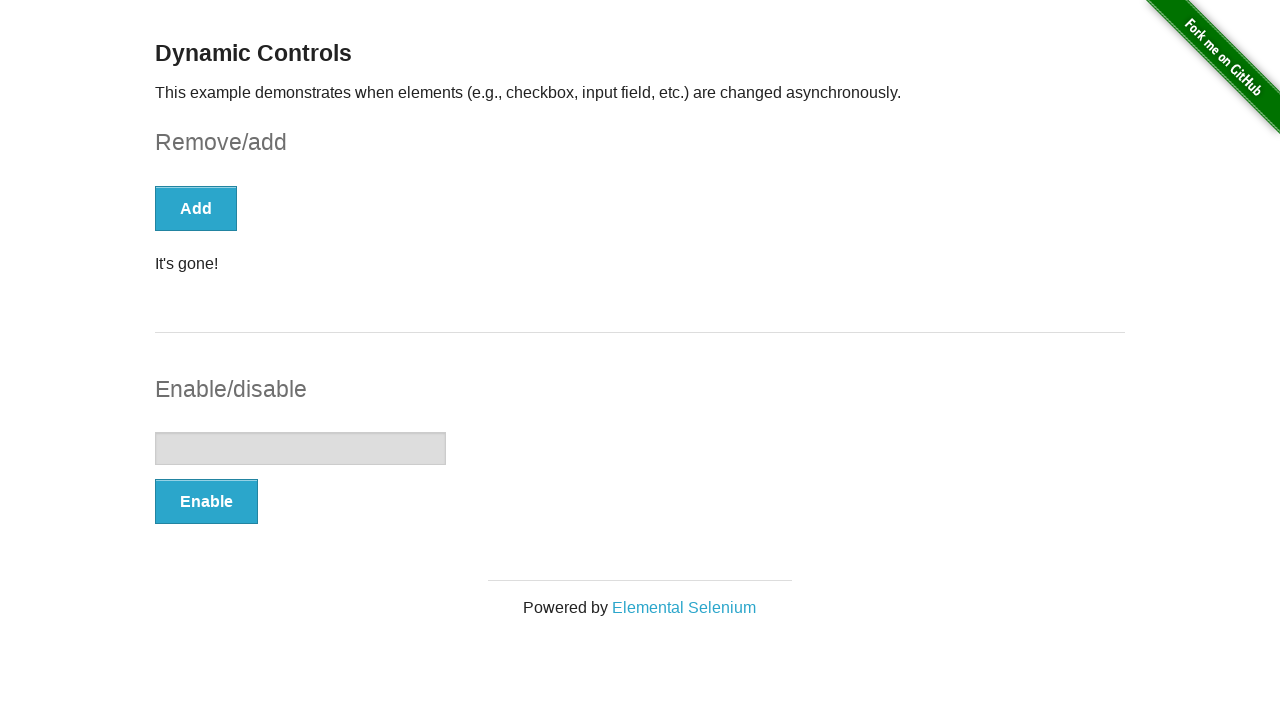

Verified 'It's gone!' message is visible
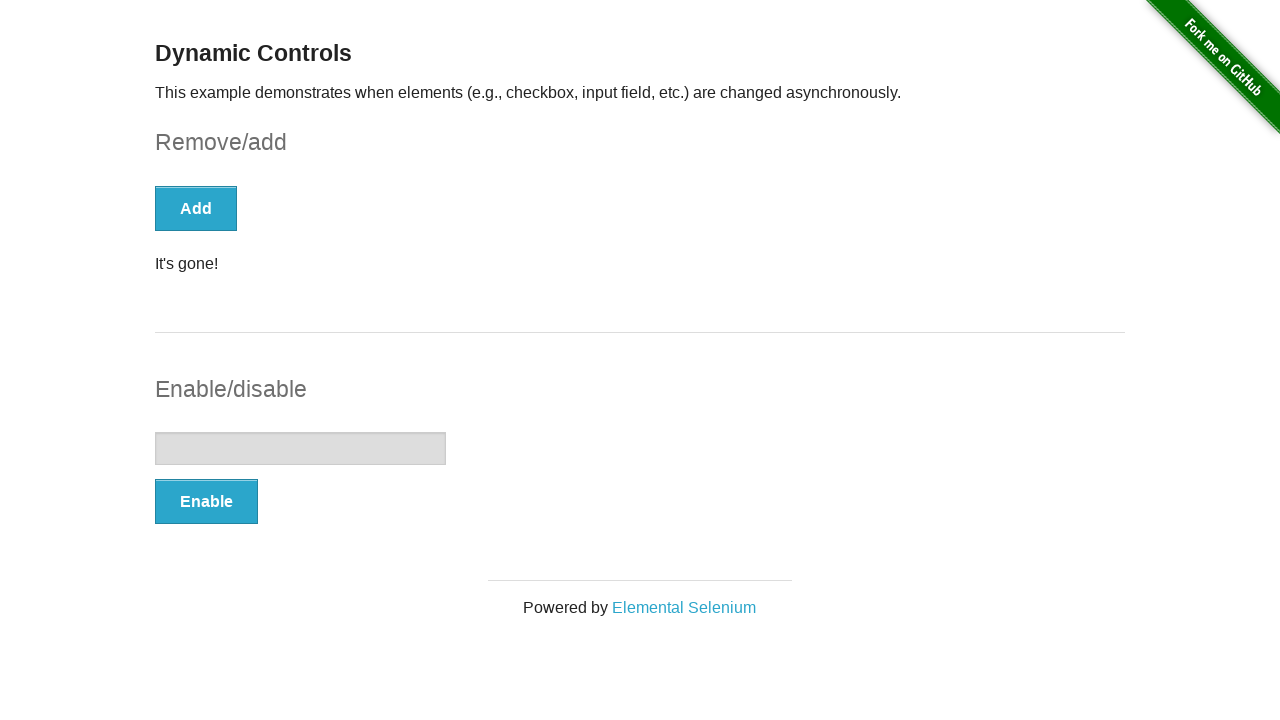

Clicked Add button to restore the control at (196, 208) on xpath=//button[text()='Add']
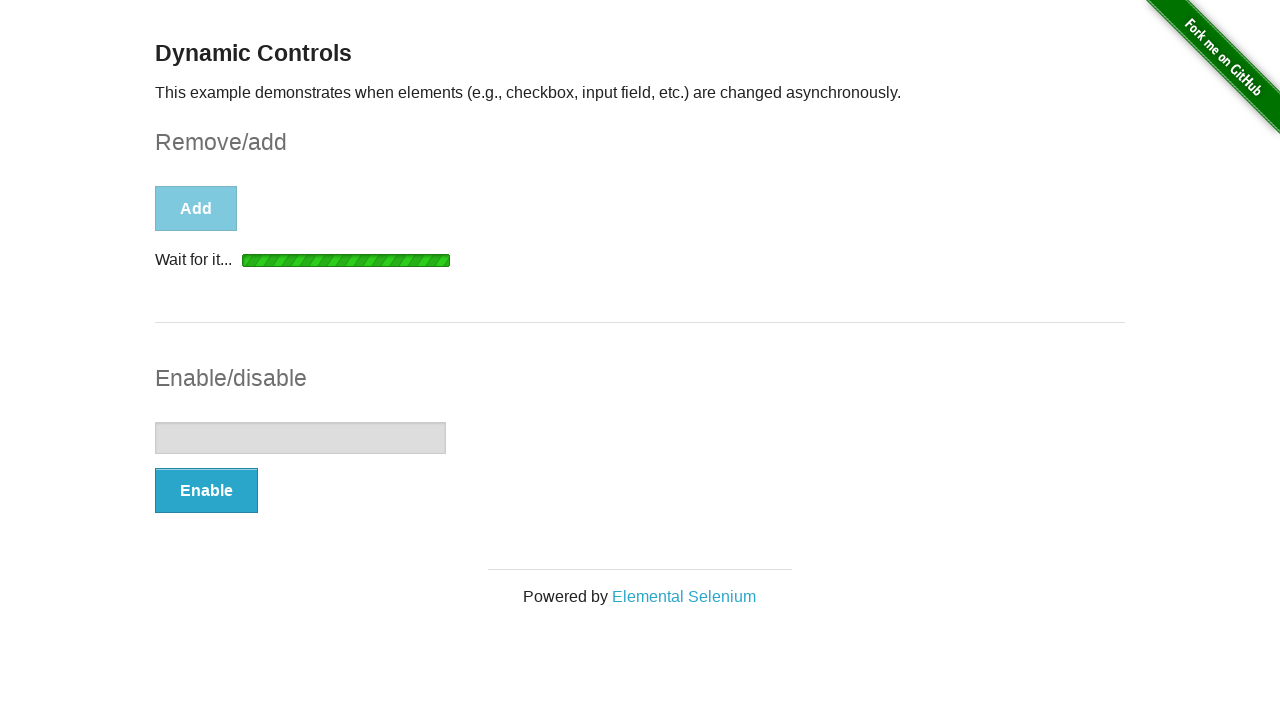

Waited for restoration message to appear
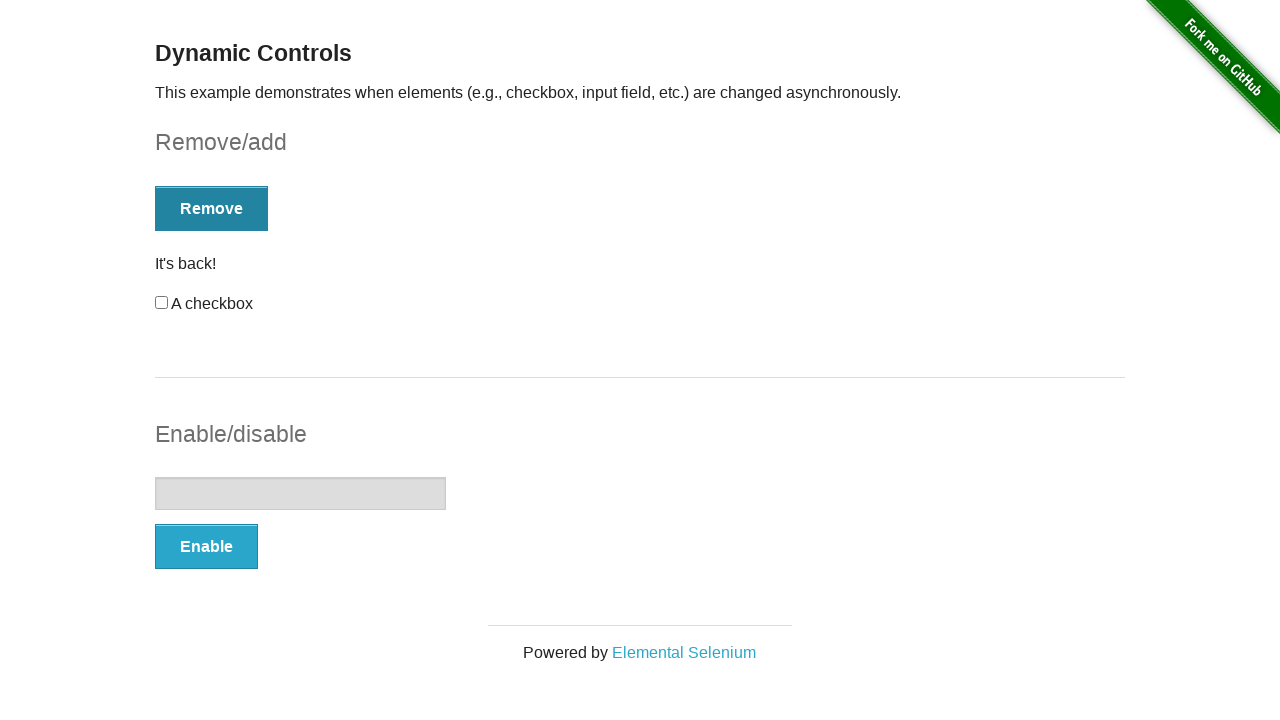

Verified 'It's back!' message is visible
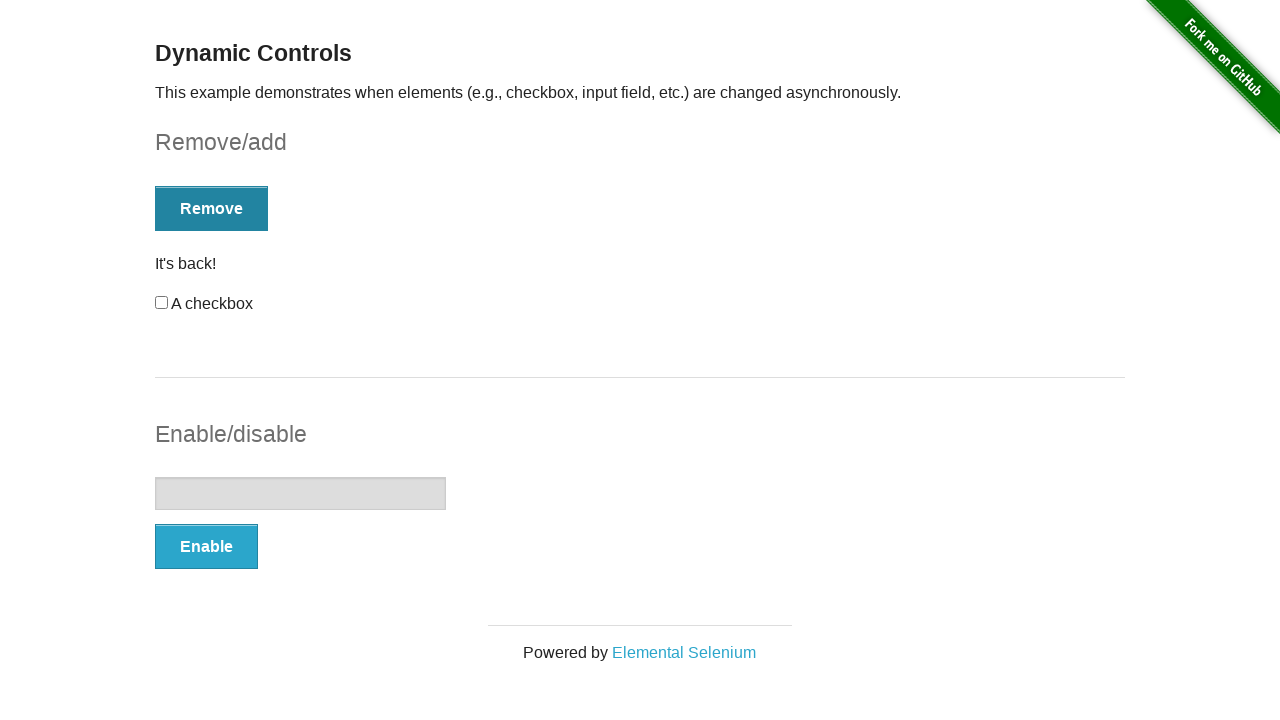

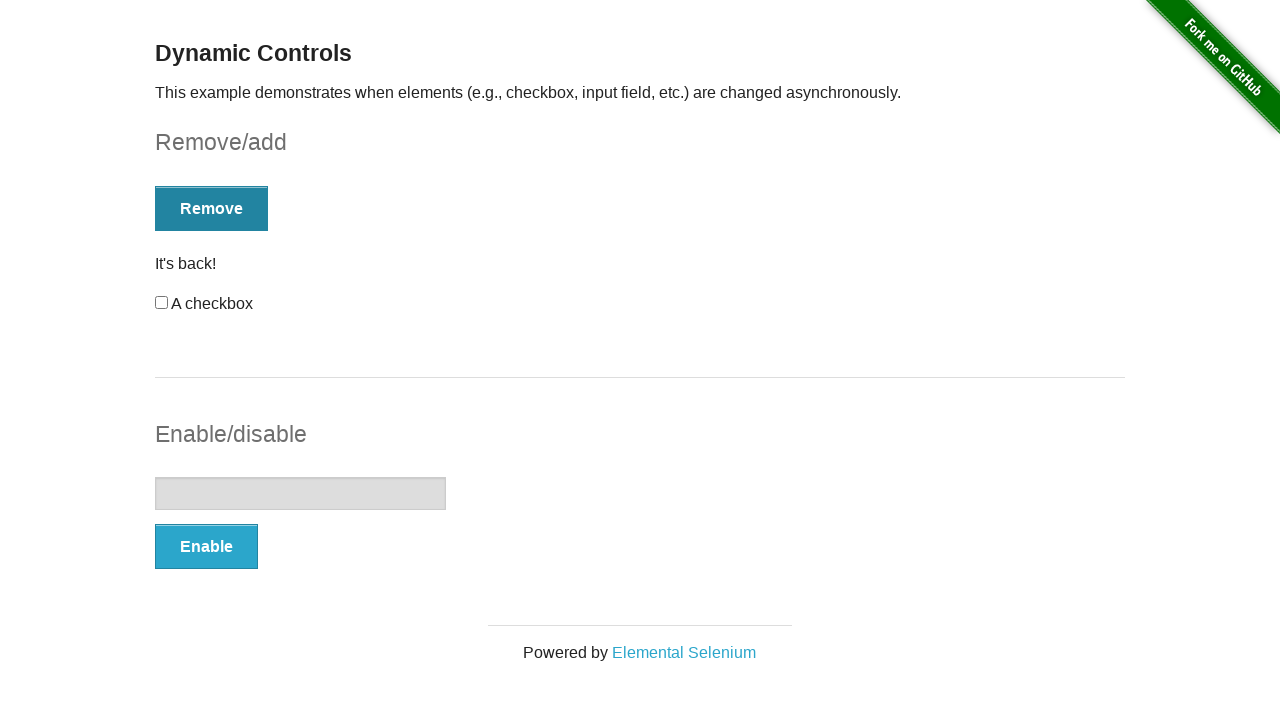